Navigates to a links page and verifies that link elements are present on the page

Starting URL: https://demoqa.com/links

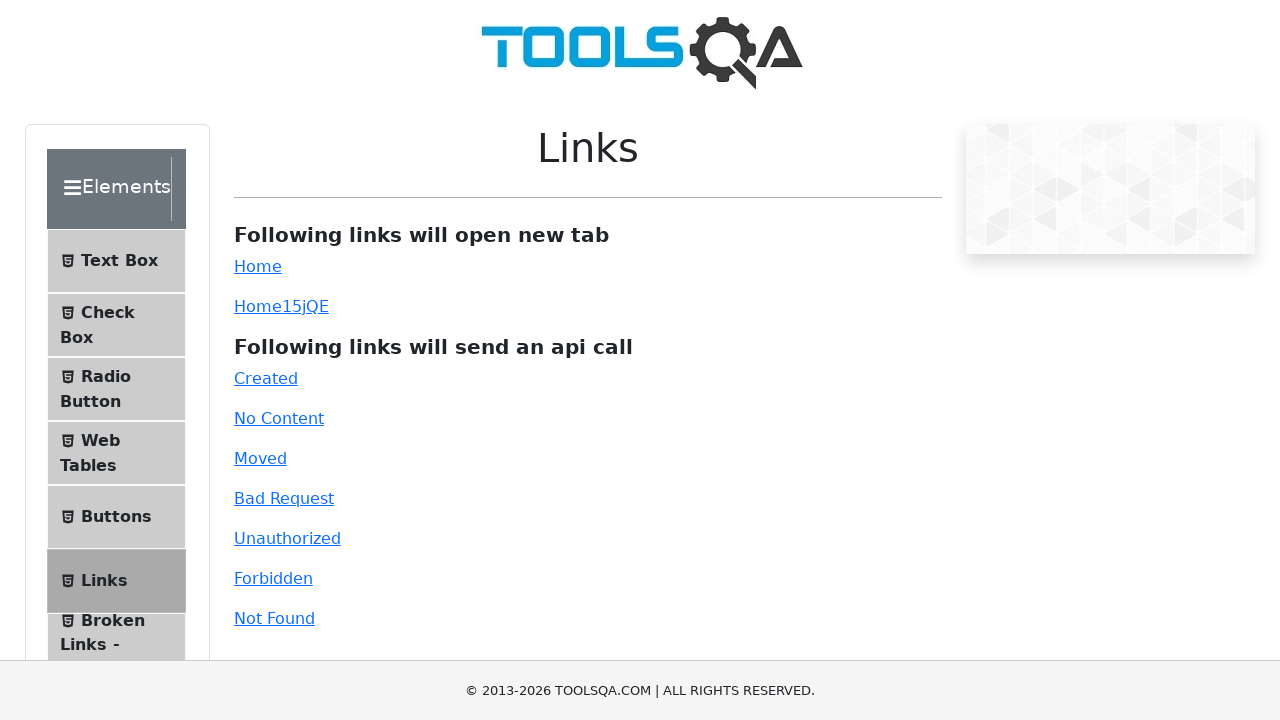

Navigated to https://demoqa.com/links
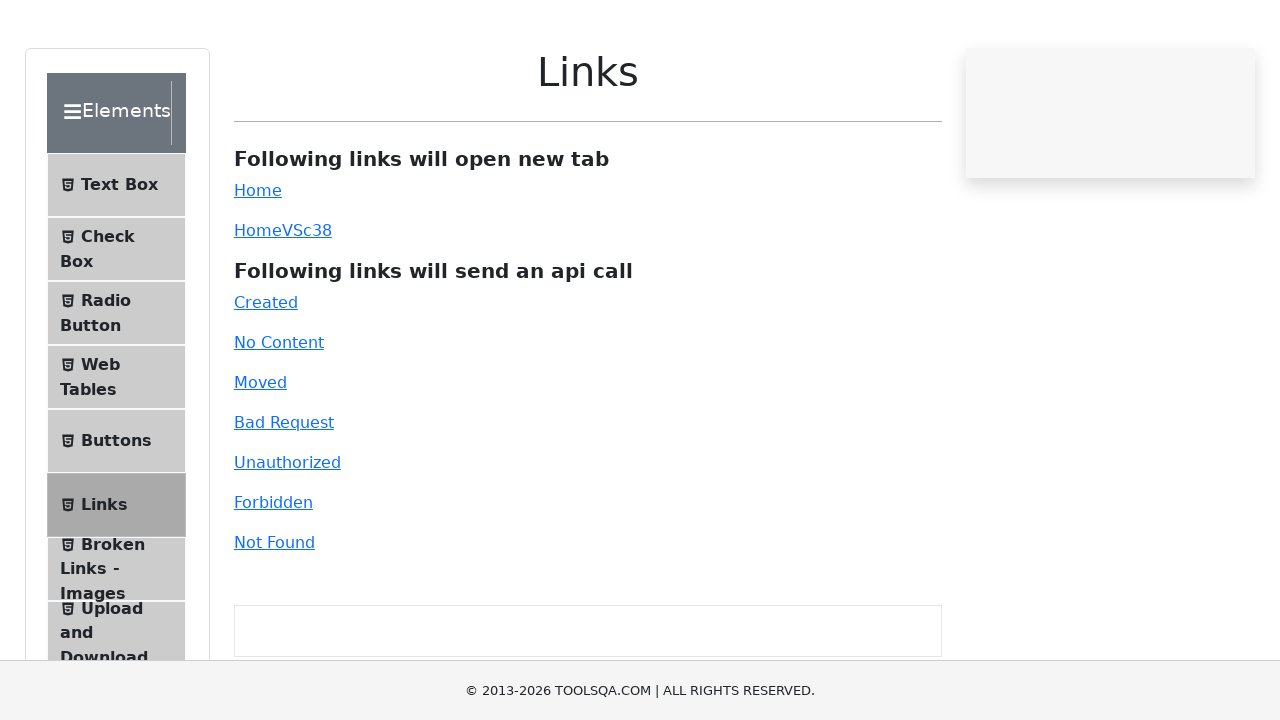

Waited for link elements to be visible on the page
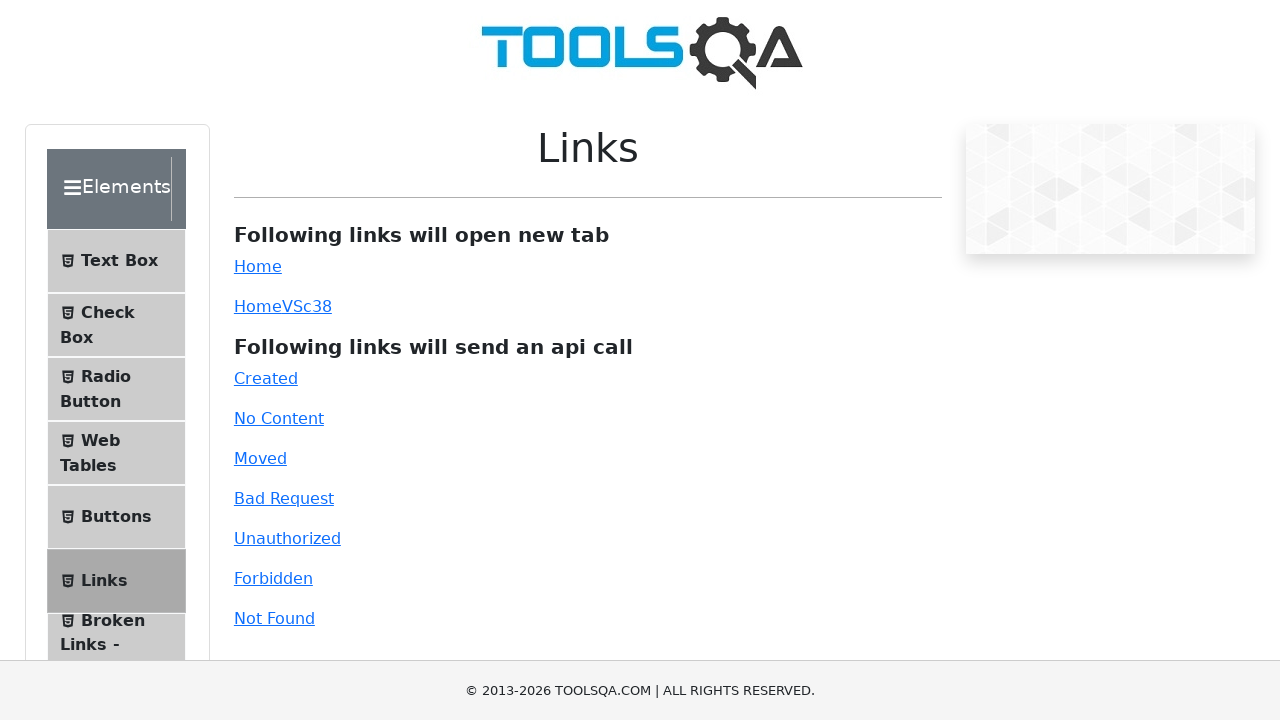

Retrieved all link elements from the page (found 43 links)
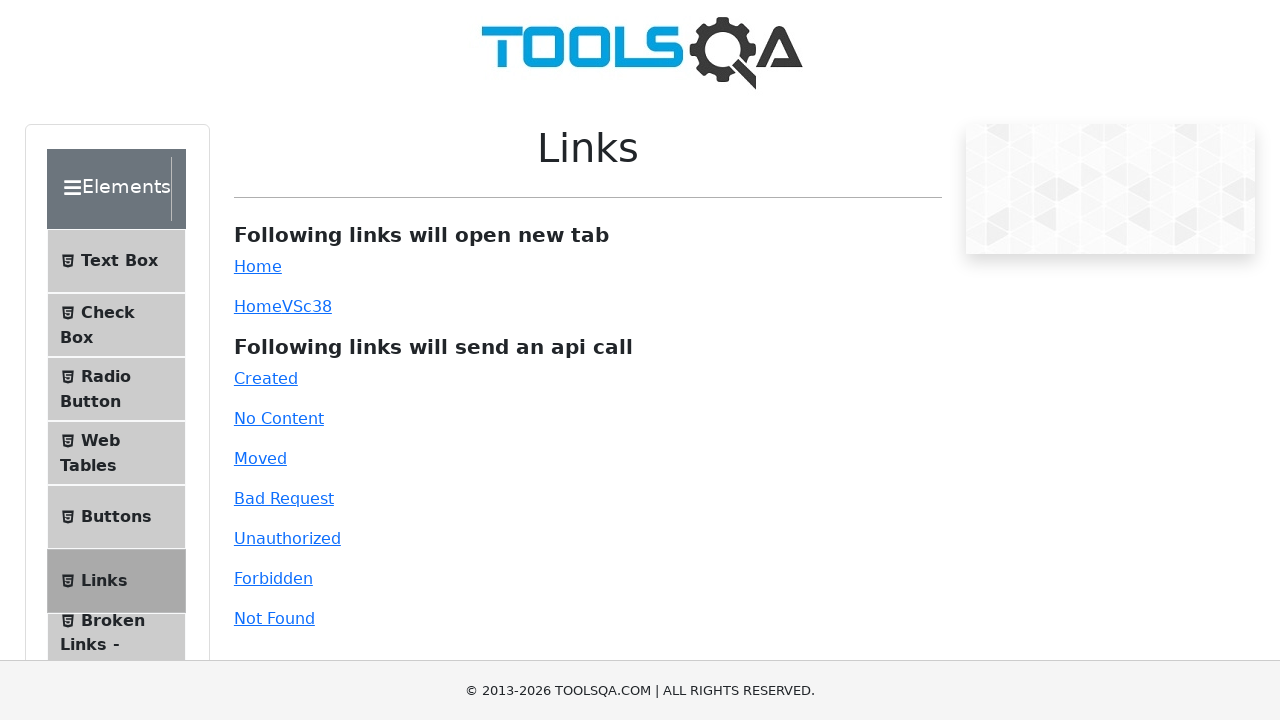

Verified that links are present on the page
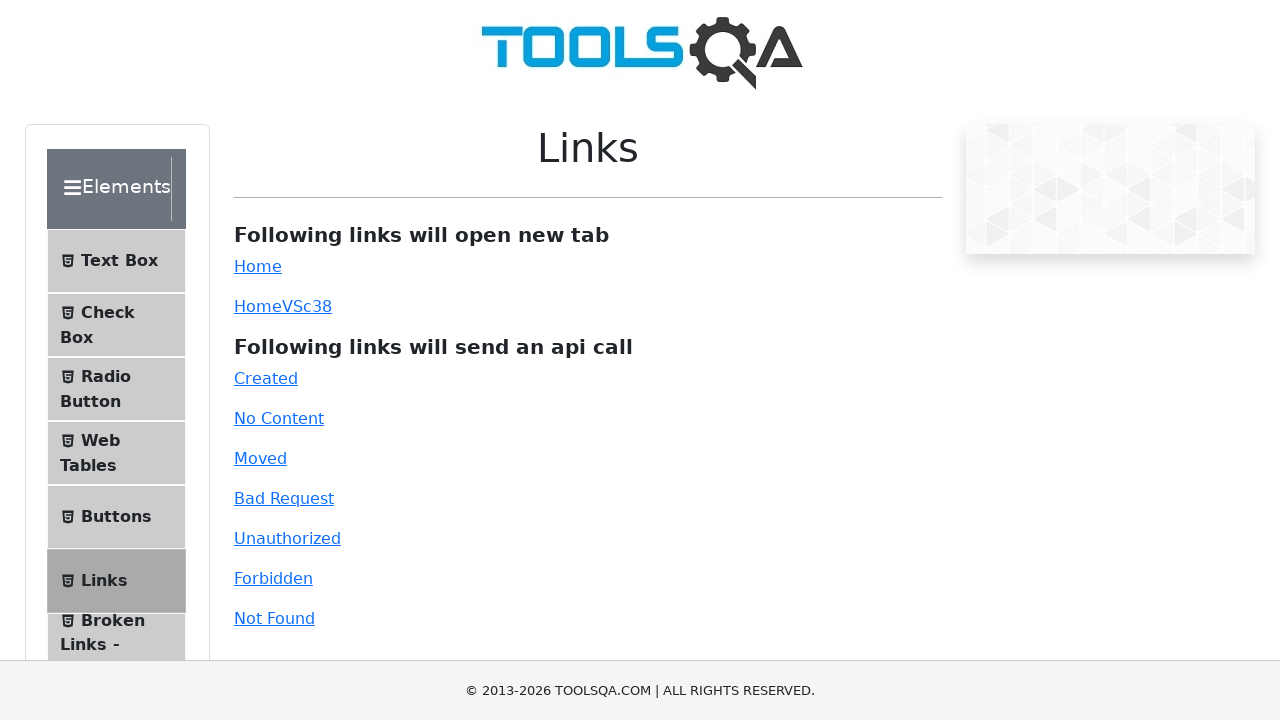

Verified link element 'Text Box' is visible and enabled
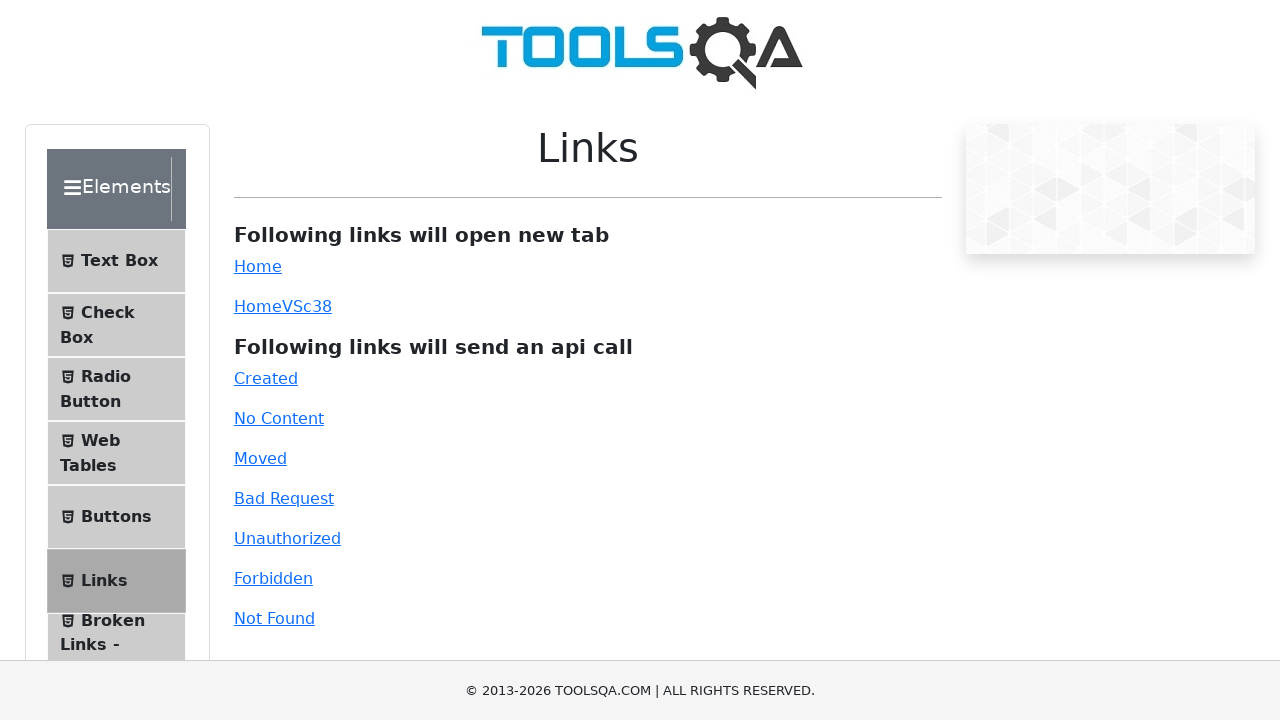

Verified link element 'Check Box' is visible and enabled
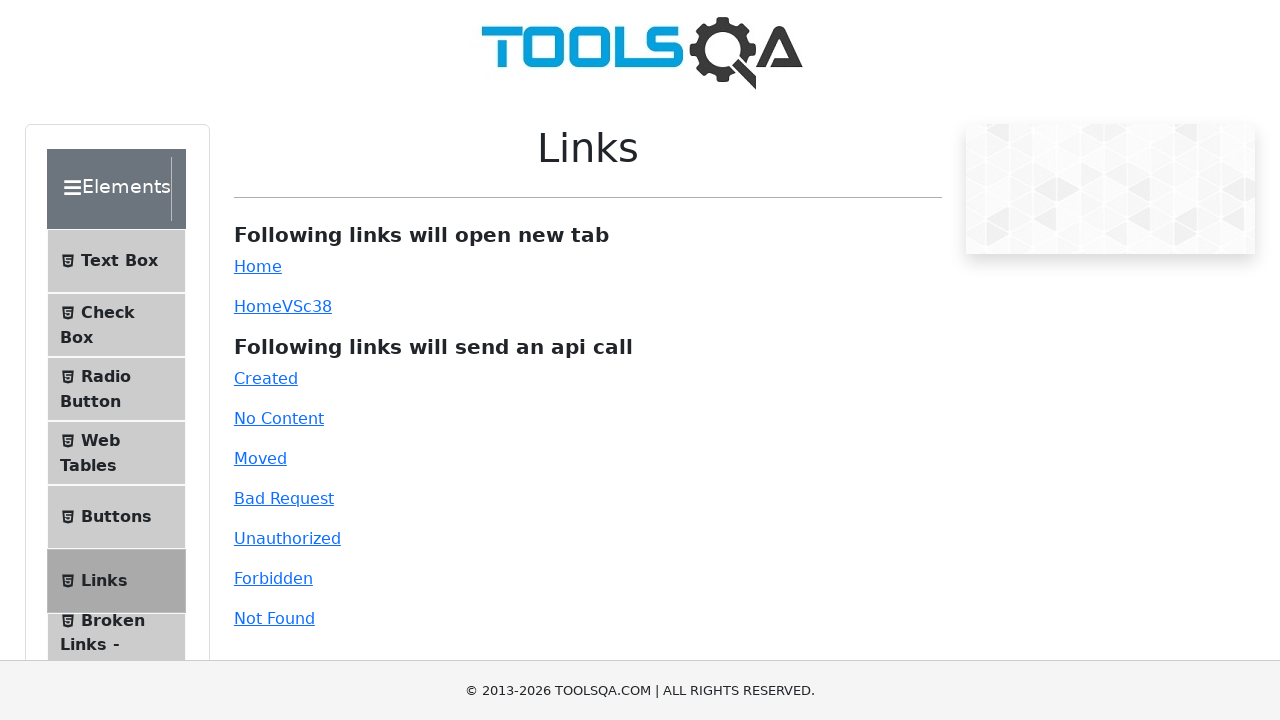

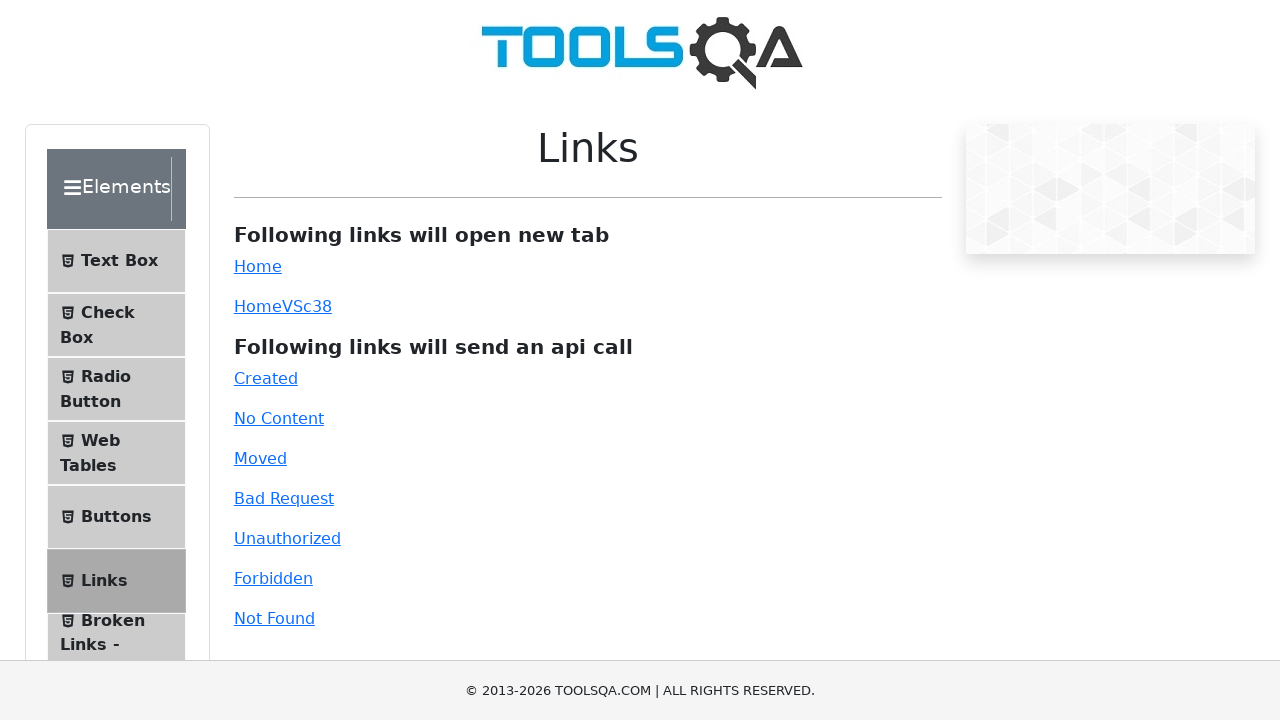